Tests Firefox browser by navigating to OrangeHRM demo page and verifying the page loads successfully

Starting URL: https://opensource-demo.orangehrmlive.com/

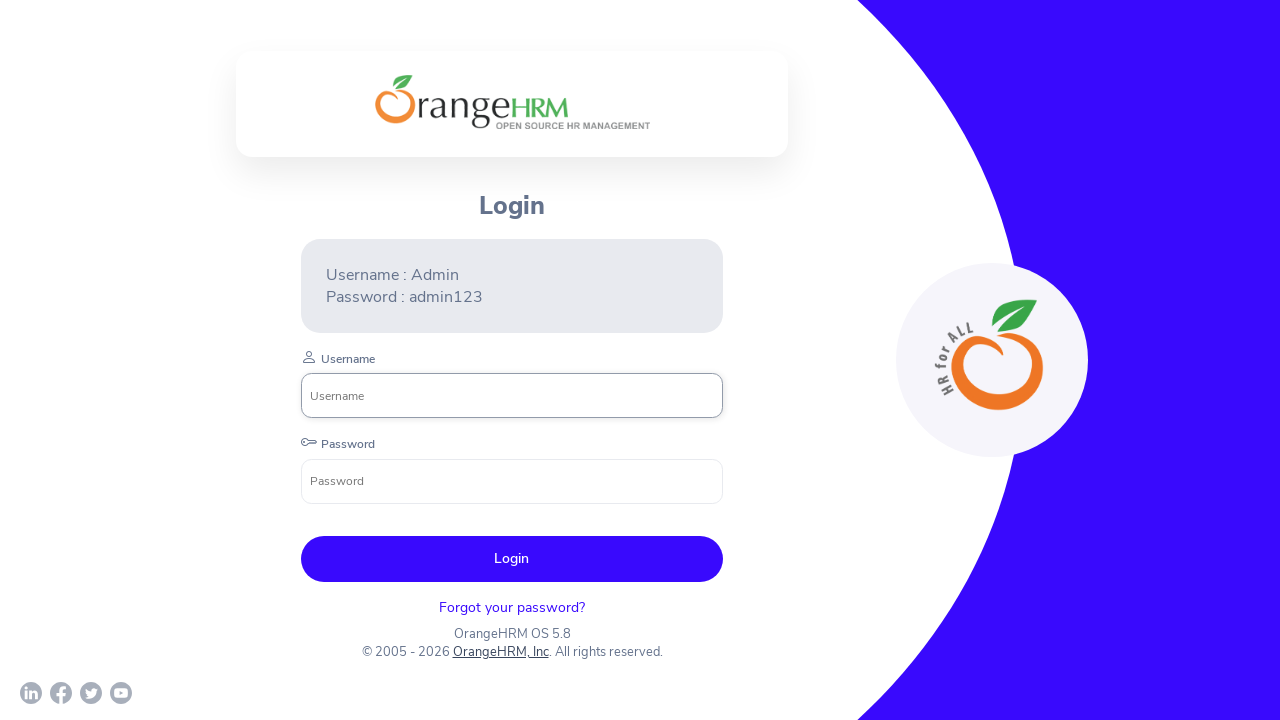

Waited for page to load completely (networkidle state)
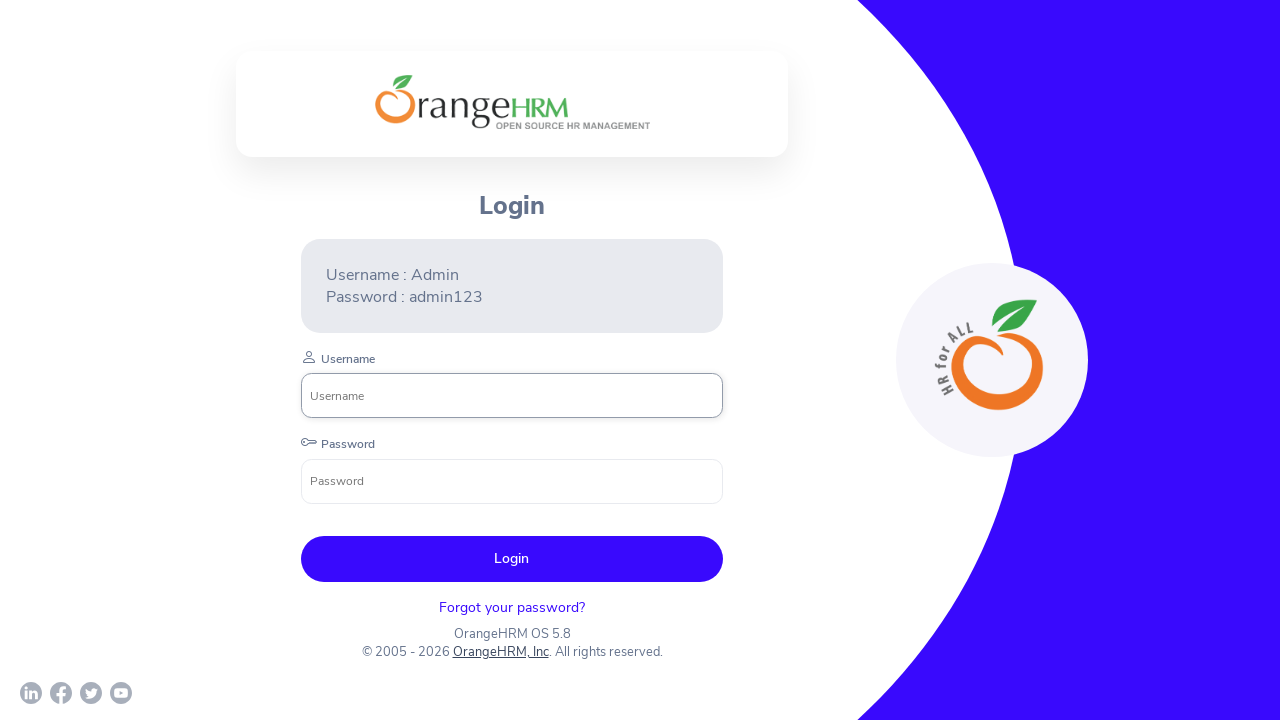

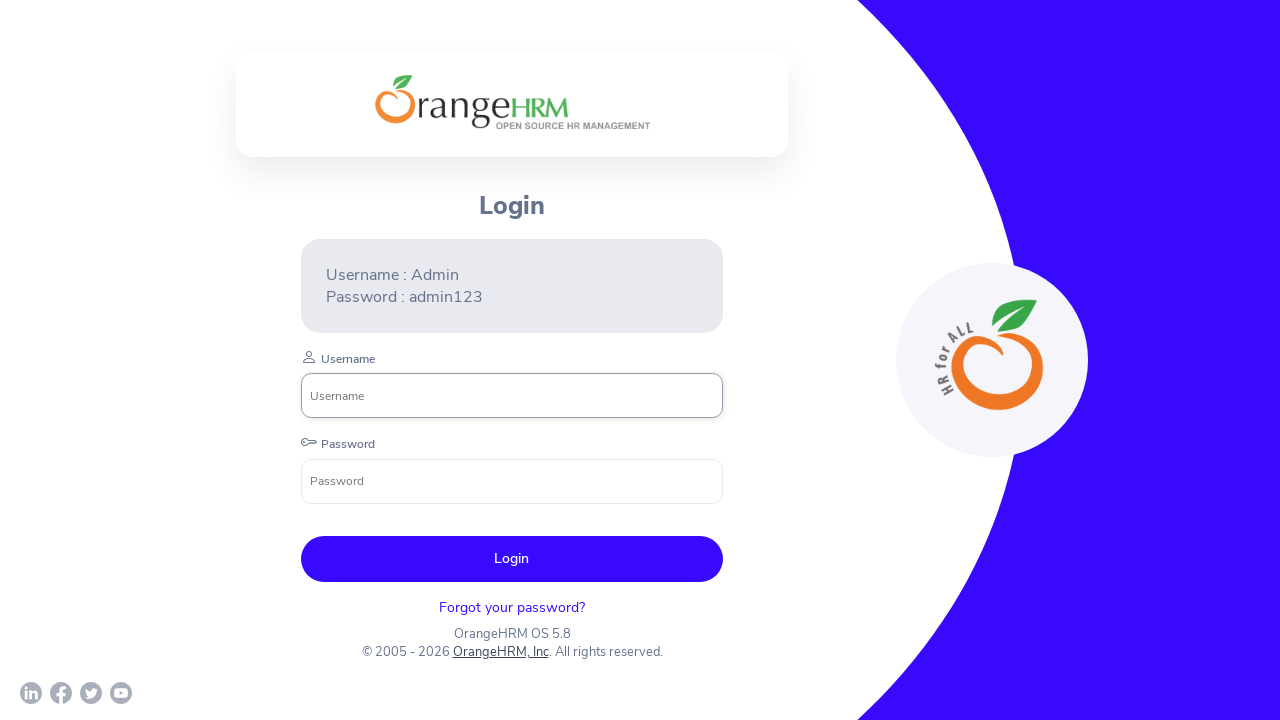